Tests a flight booking workflow by selecting departure and arrival cities, choosing a flight, and completing the purchase form with passenger and payment details

Starting URL: https://www.blazedemo.com

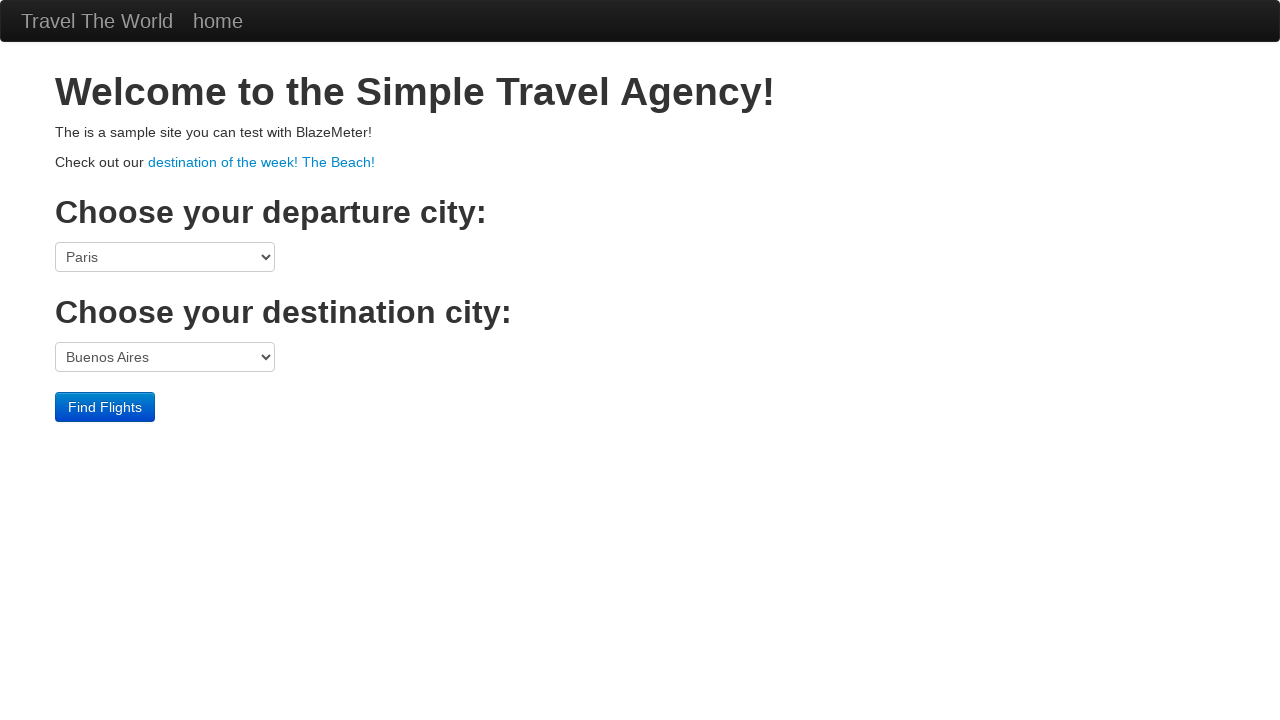

Clicked departure city dropdown at (165, 257) on select[name='fromPort']
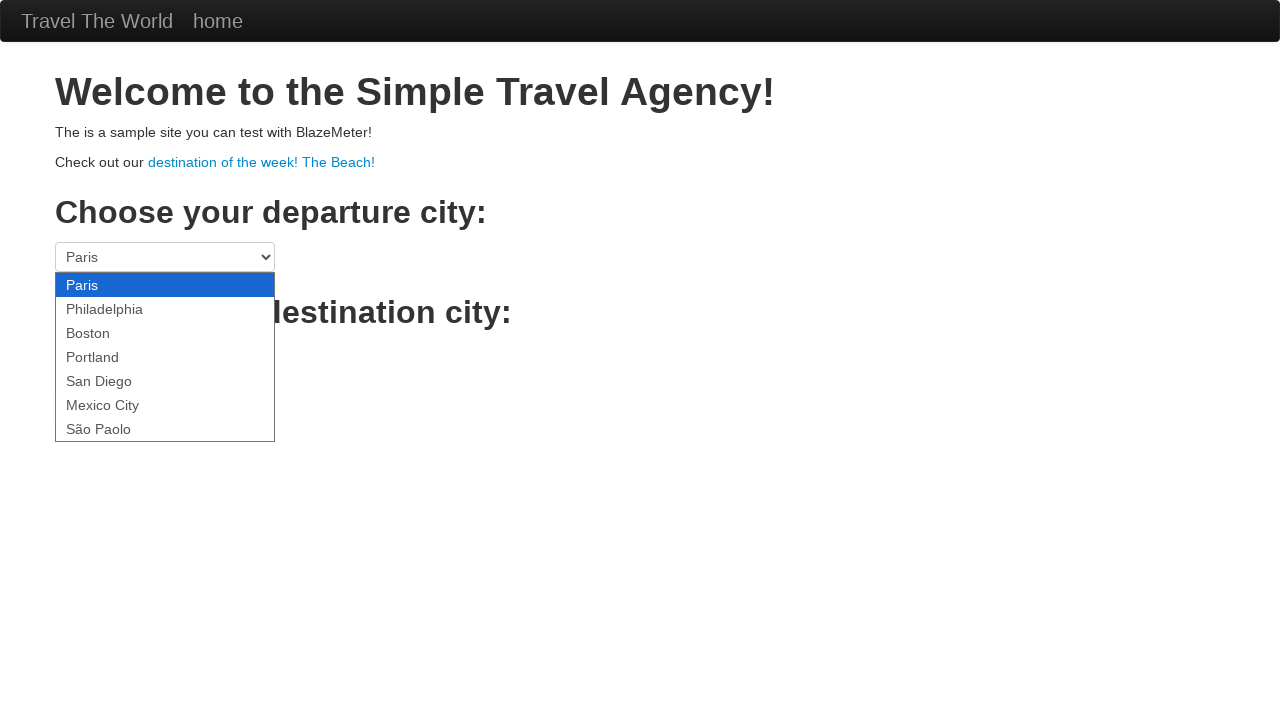

Selected São Paolo as departure city on select[name='fromPort']
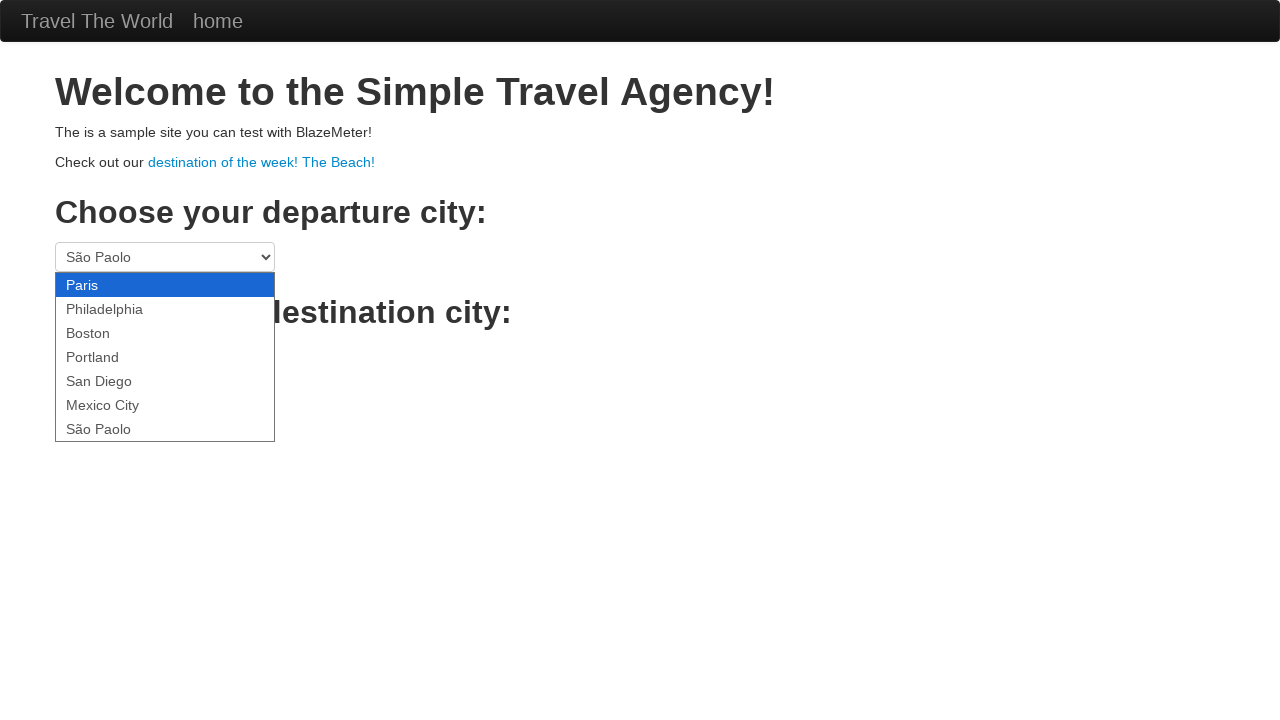

Clicked arrival city dropdown at (165, 357) on select[name='toPort']
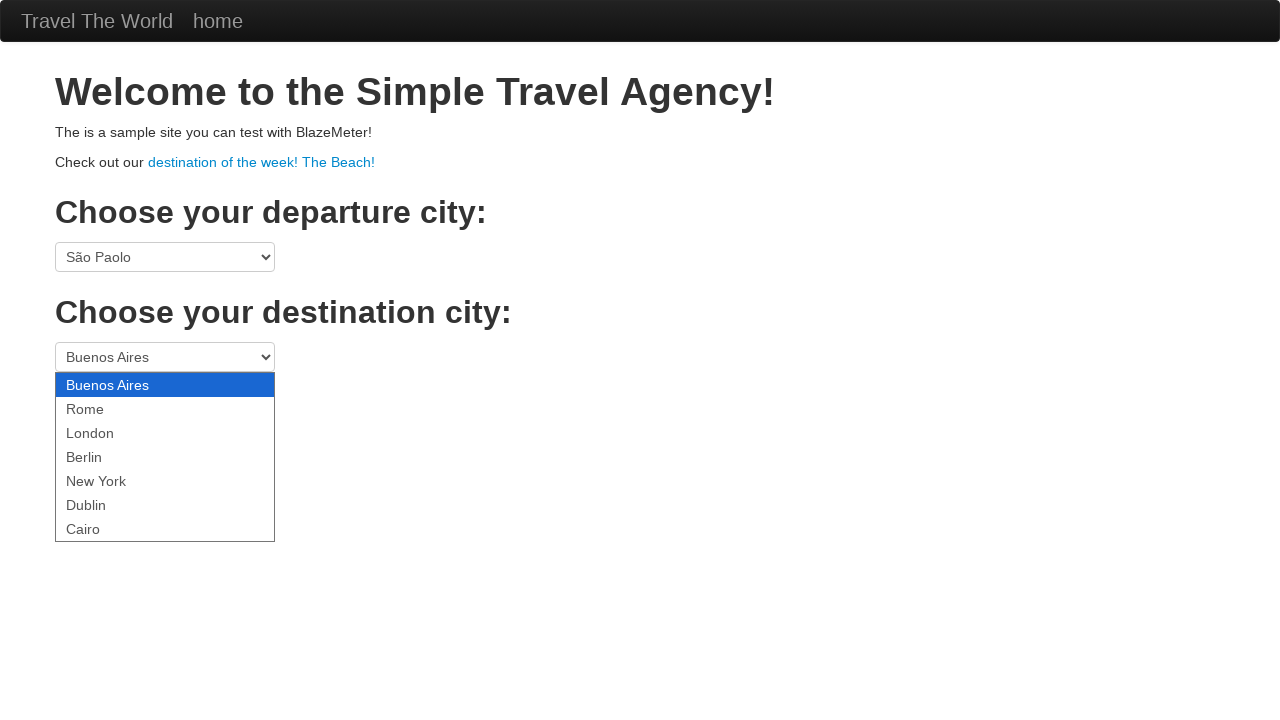

Selected New York as arrival city on select[name='toPort']
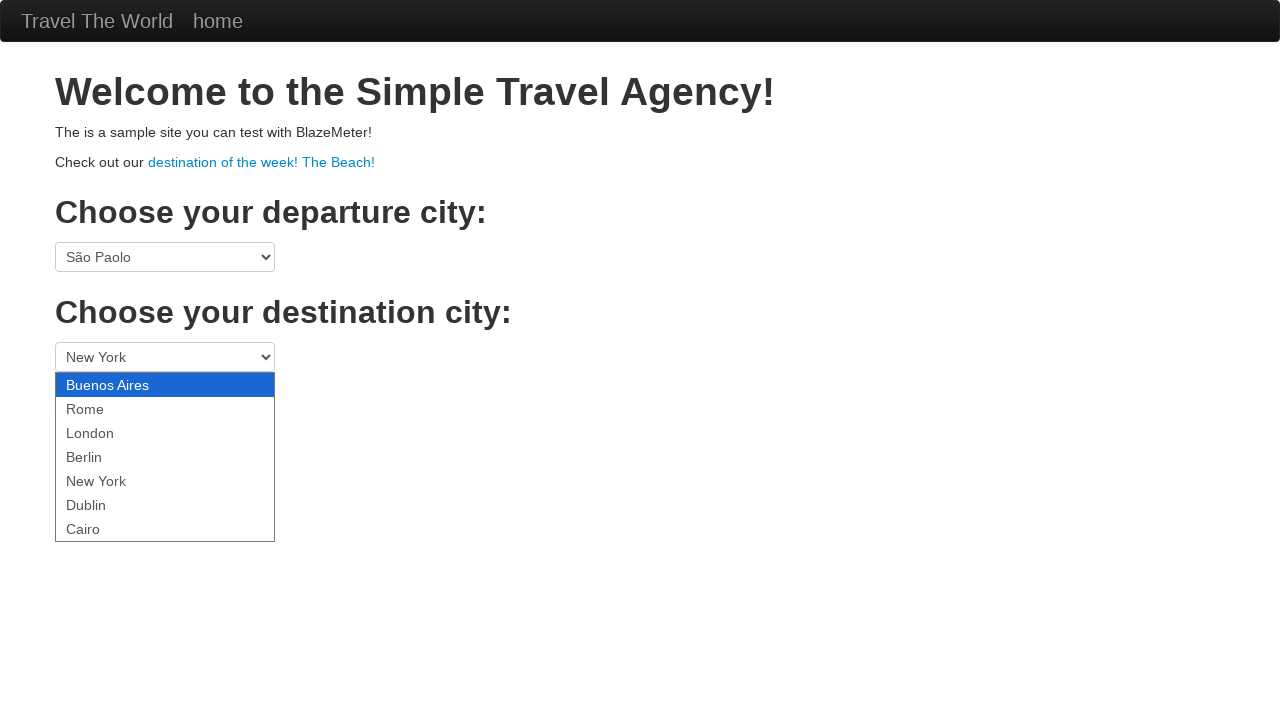

Clicked Find Flights button at (105, 407) on input.btn.btn-primary
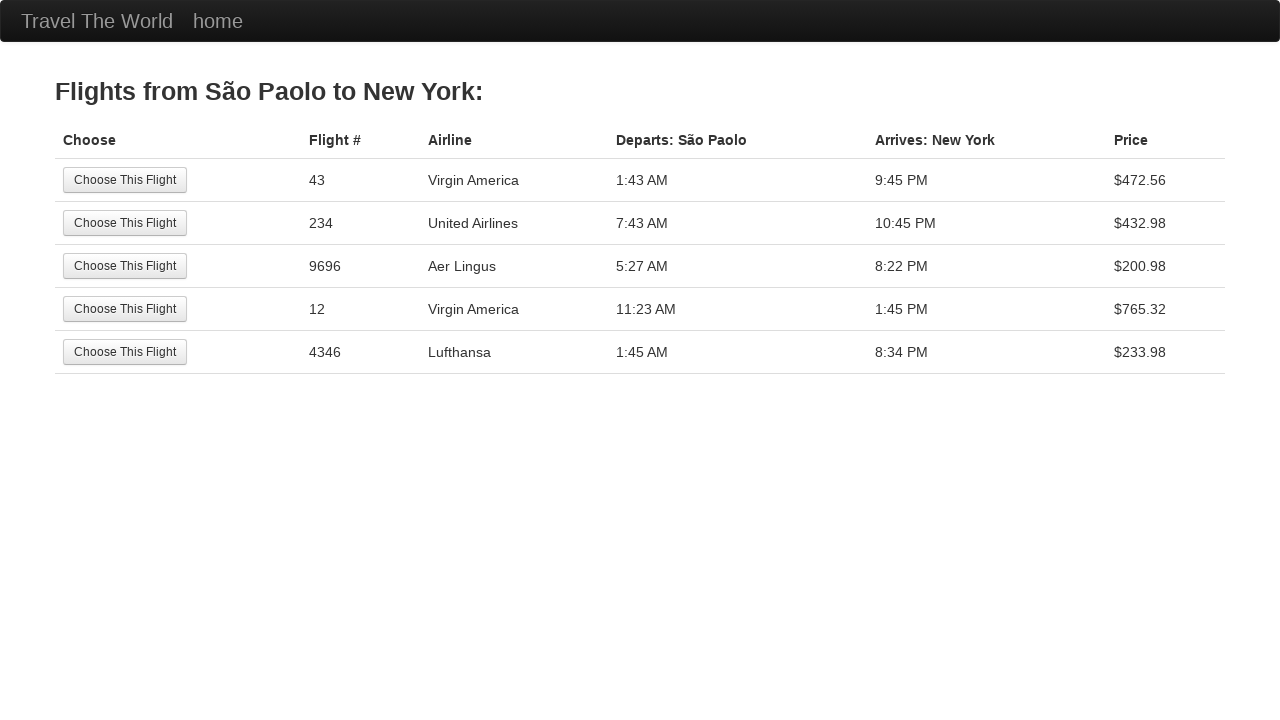

Flight results page loaded
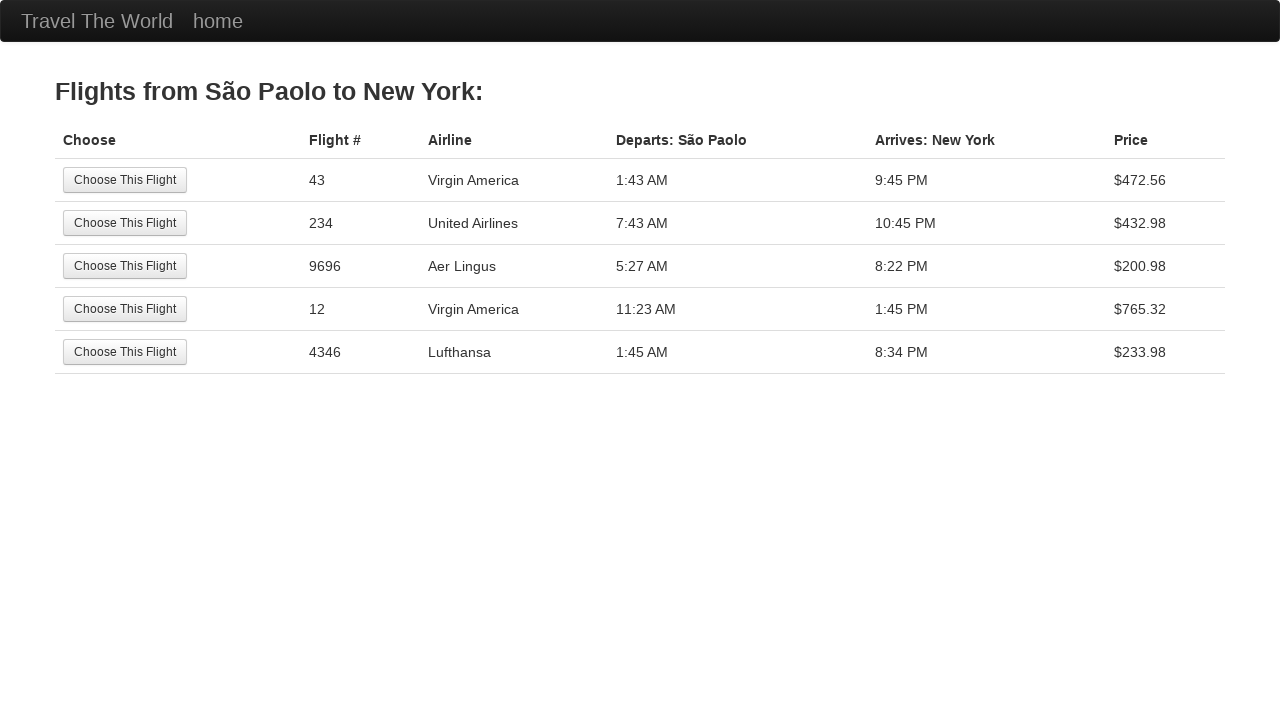

Clicked Choose This Flight button for first flight at (125, 180) on tr:nth-child(1) .btn
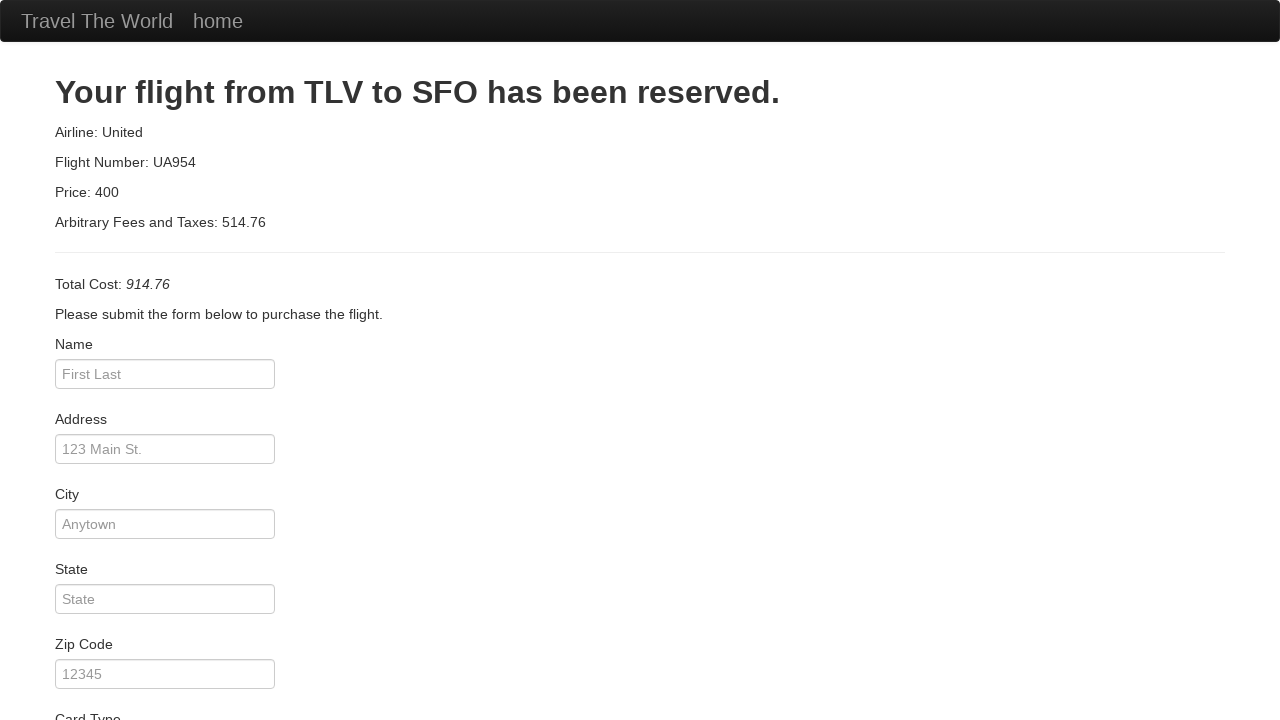

Purchase form page loaded
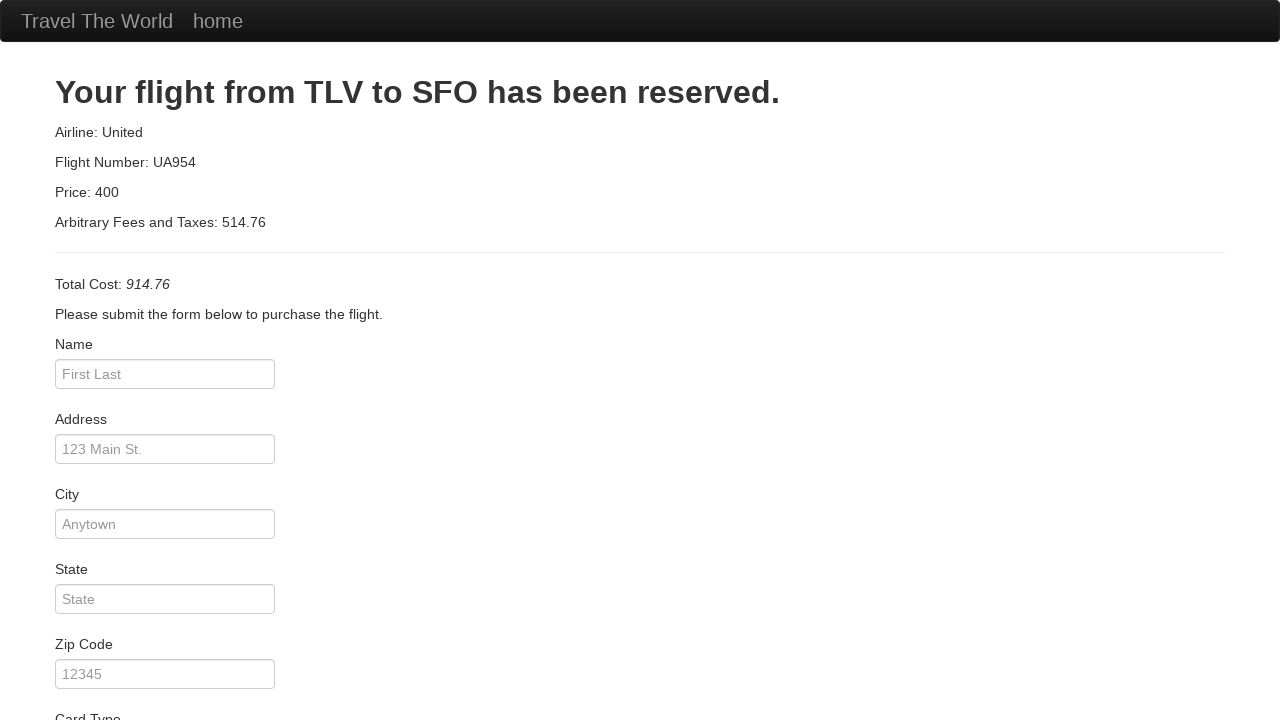

Filled passenger name: David Medeiros on #inputName
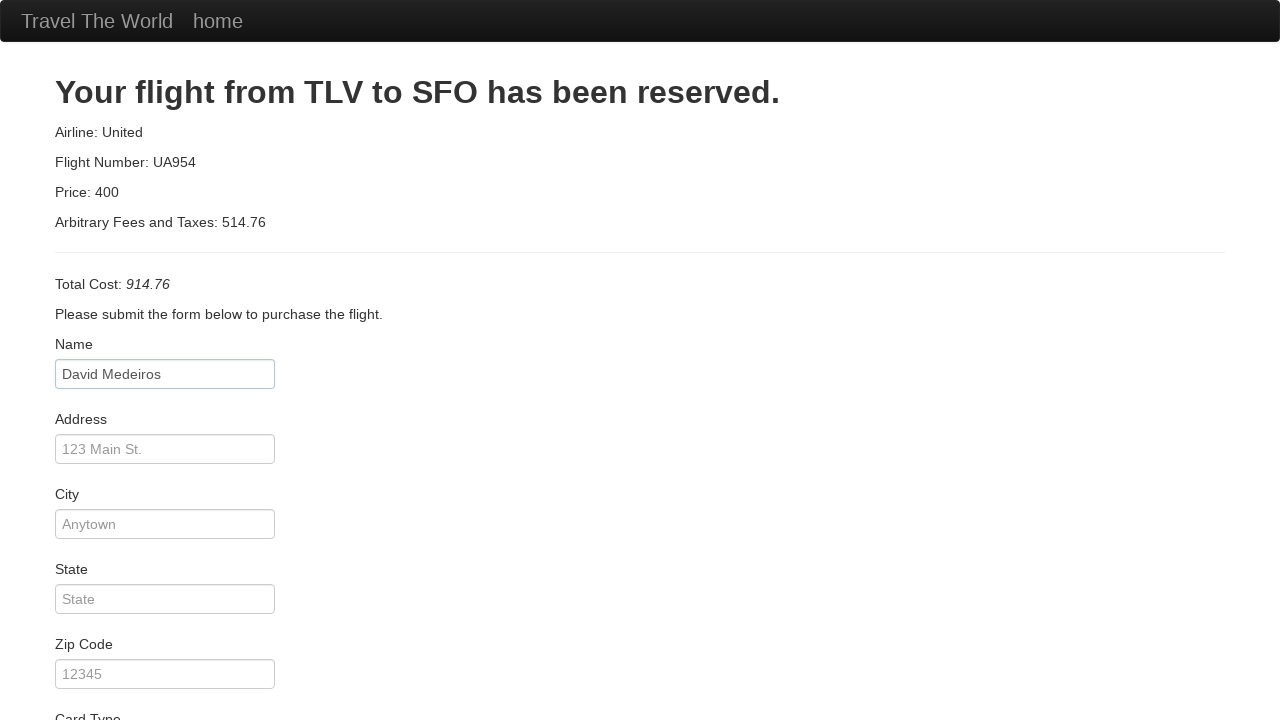

Filled address: Test on #address
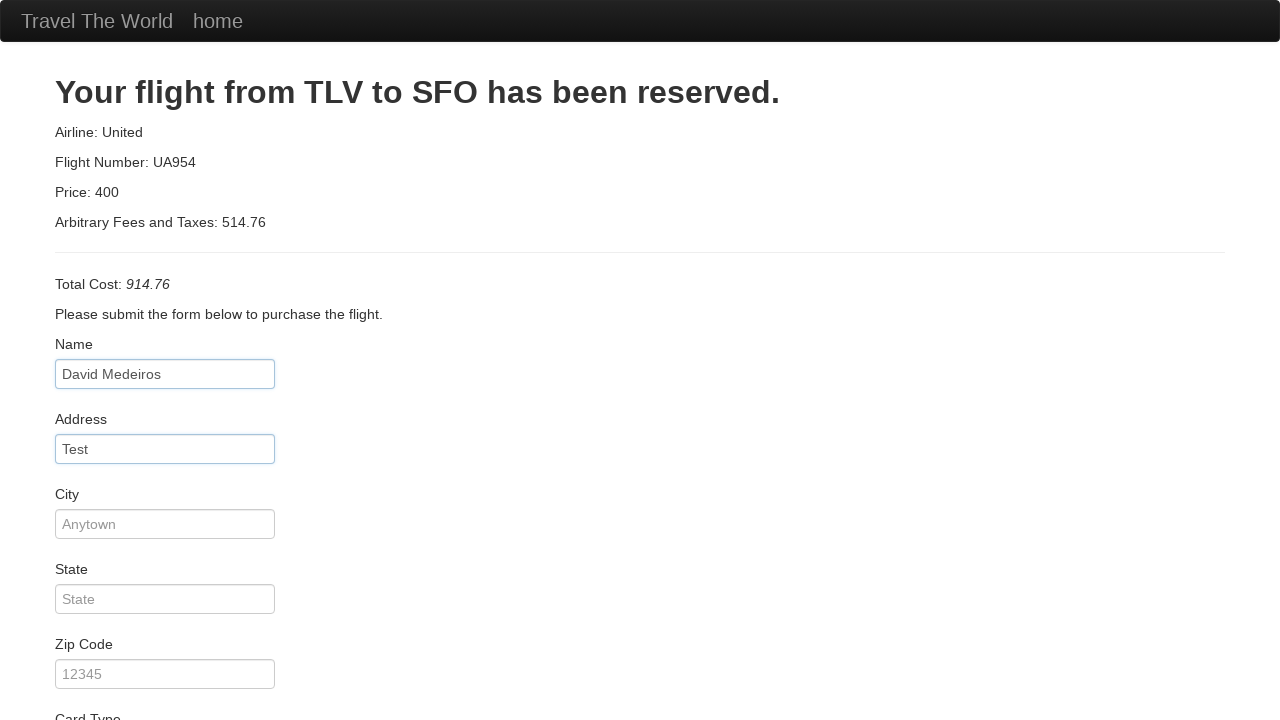

Filled city: Rio de Janeiro on #city
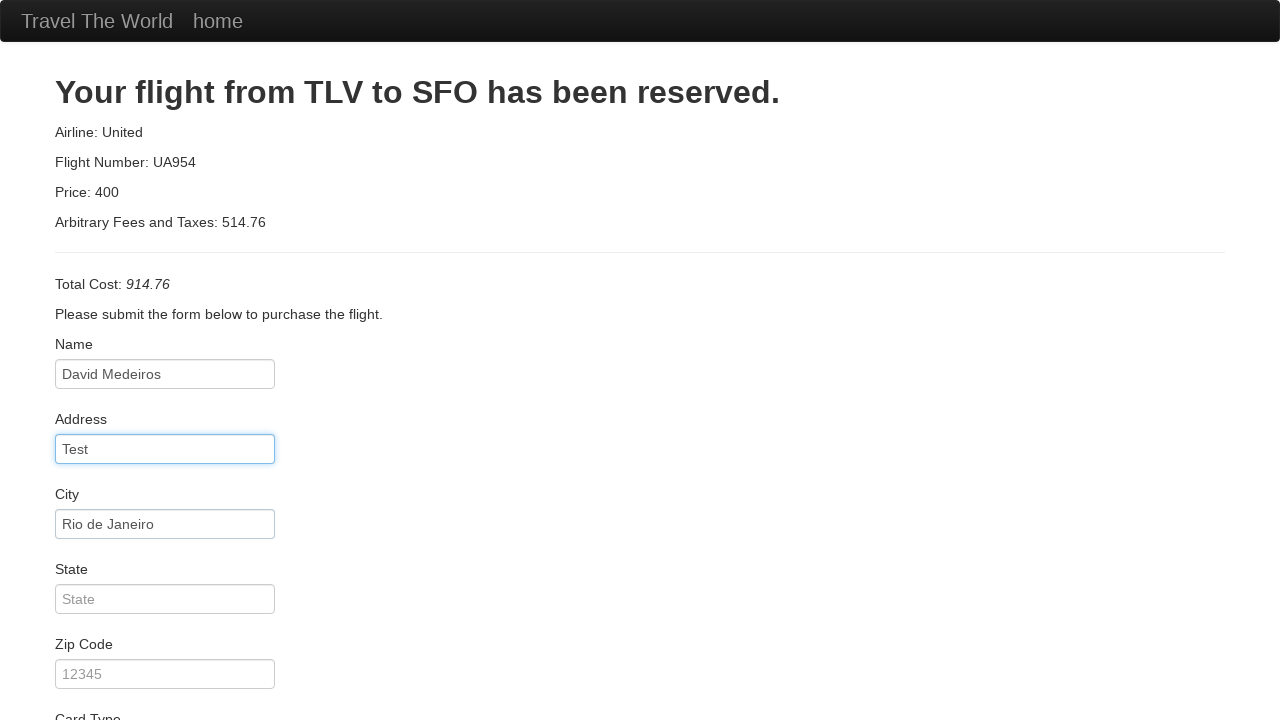

Filled state: Rio de Janeiro on #state
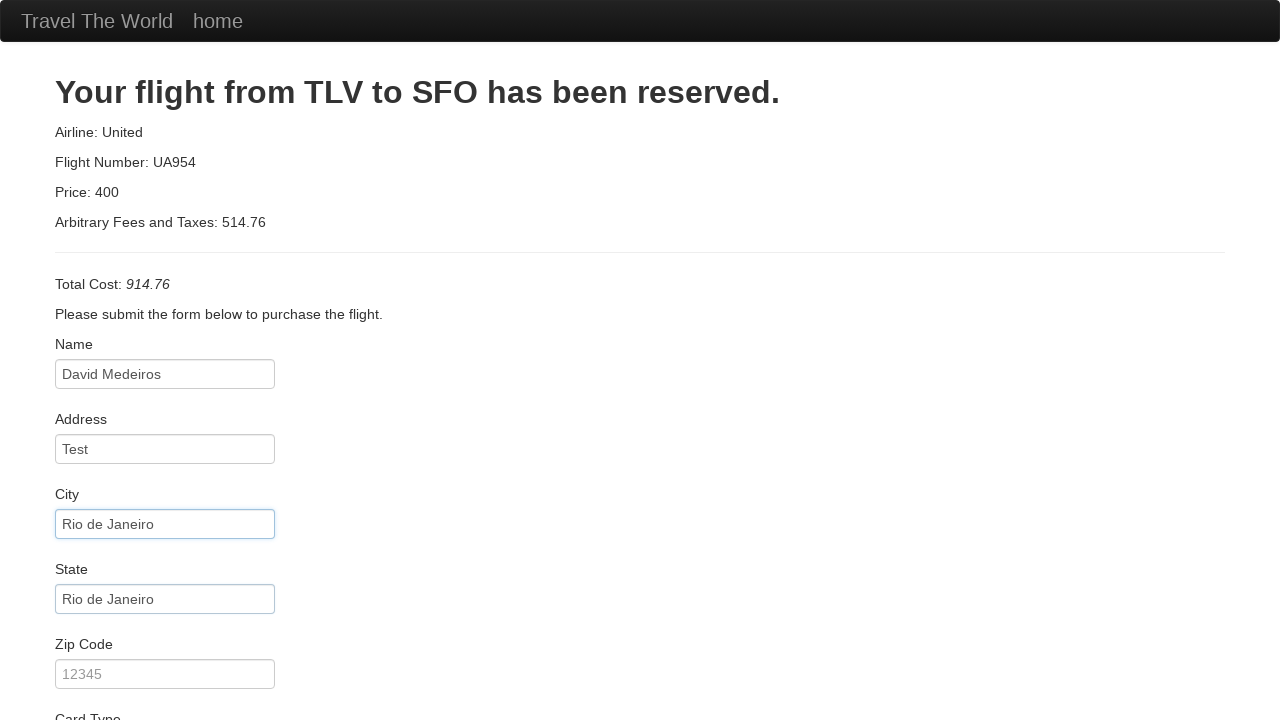

Filled zip code: 11111-222 on #zipCode
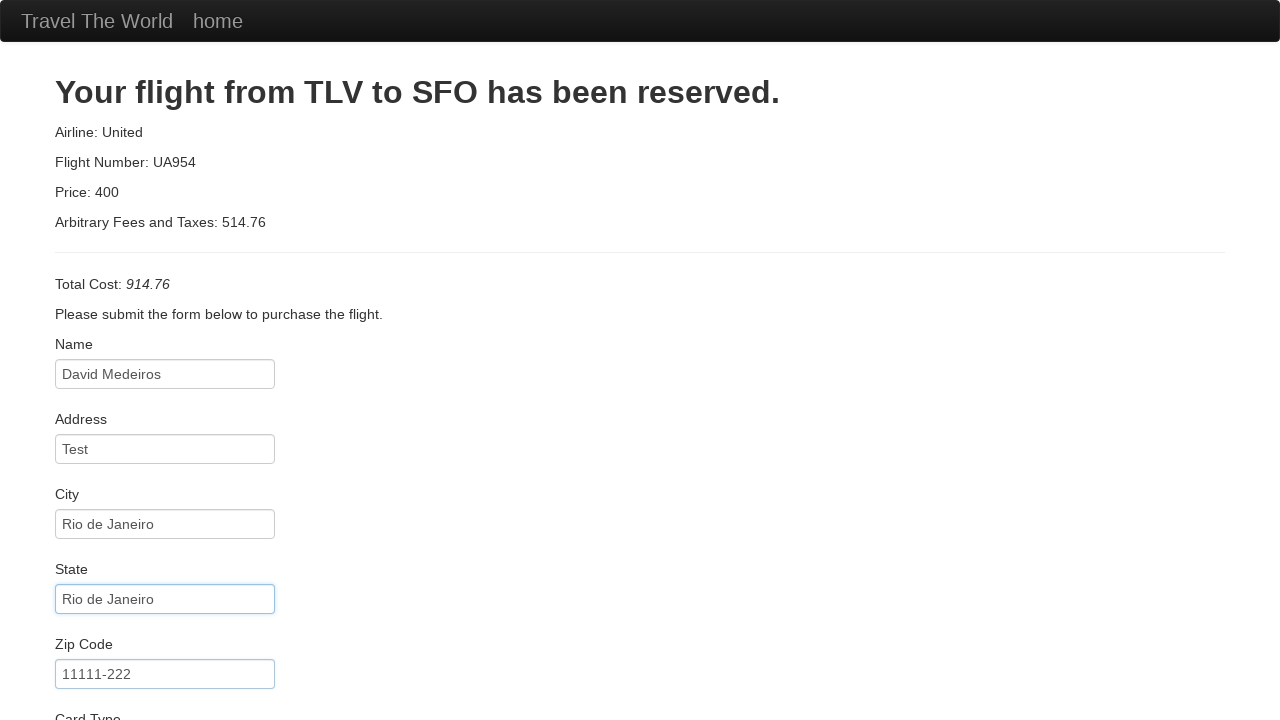

Clicked card type dropdown at (165, 360) on #cardType
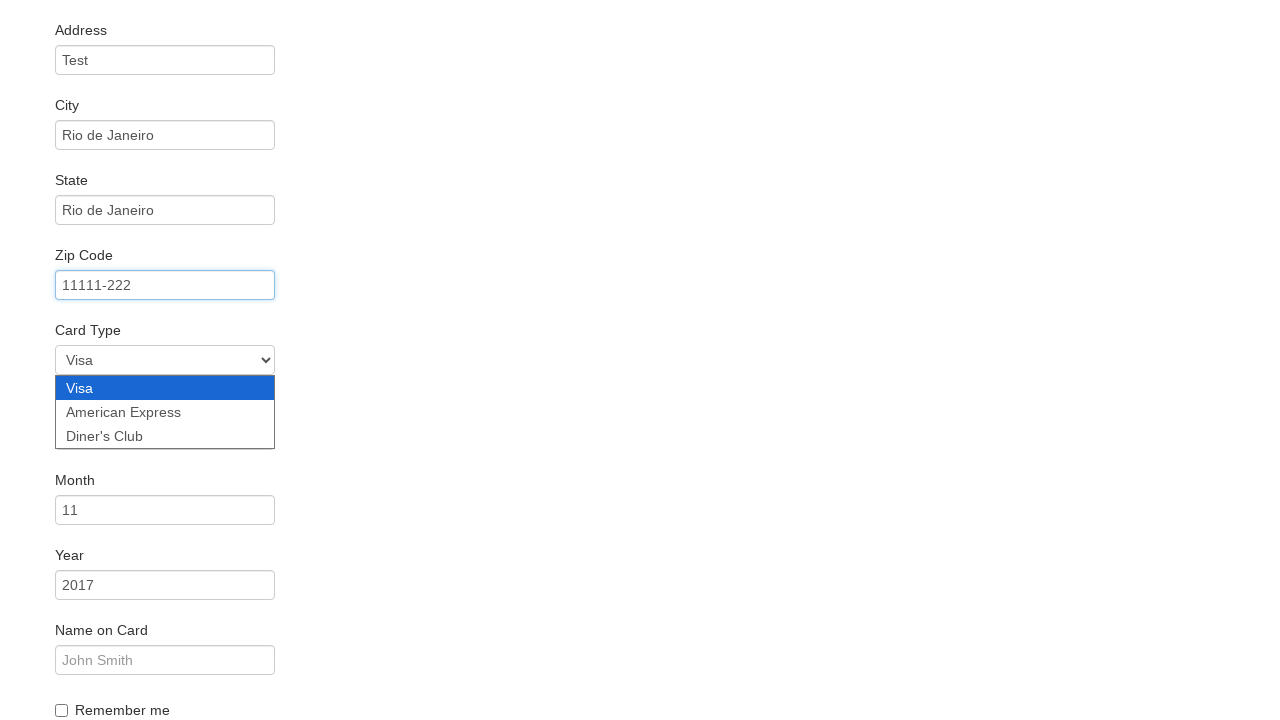

Selected Visa as card type on #cardType
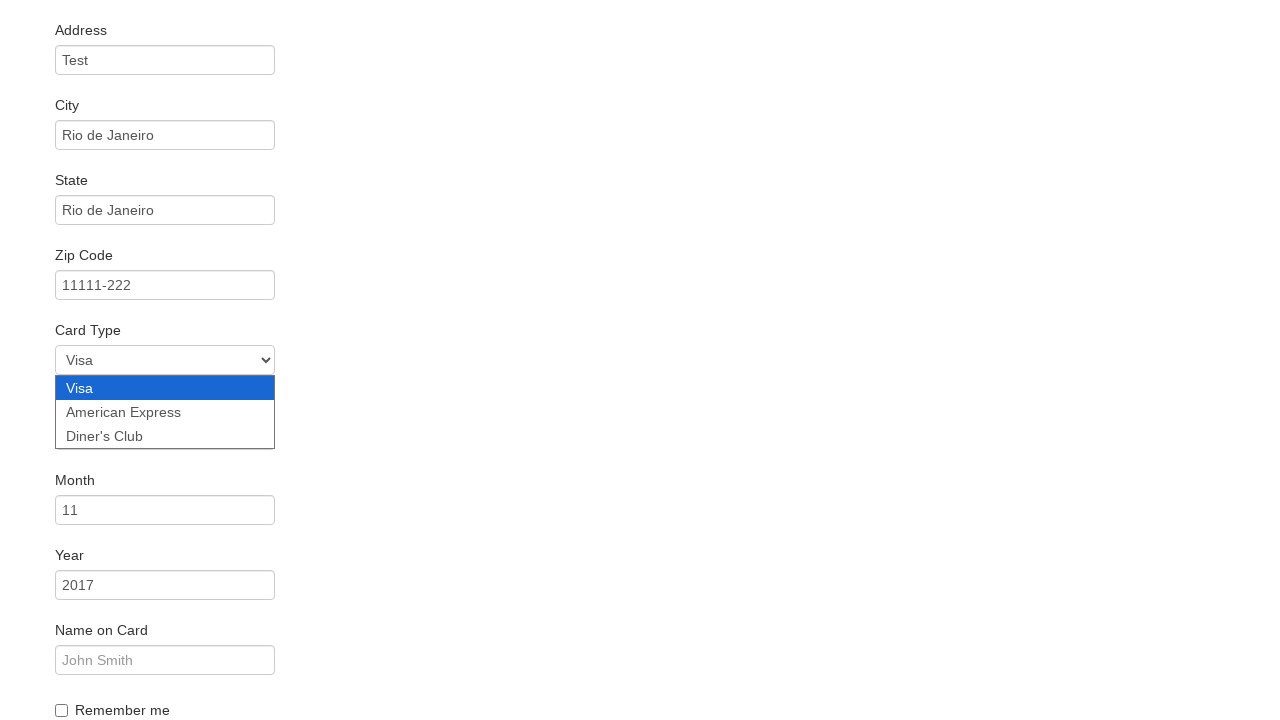

Filled credit card number: 1111.2222.3333.4444 on #creditCardNumber
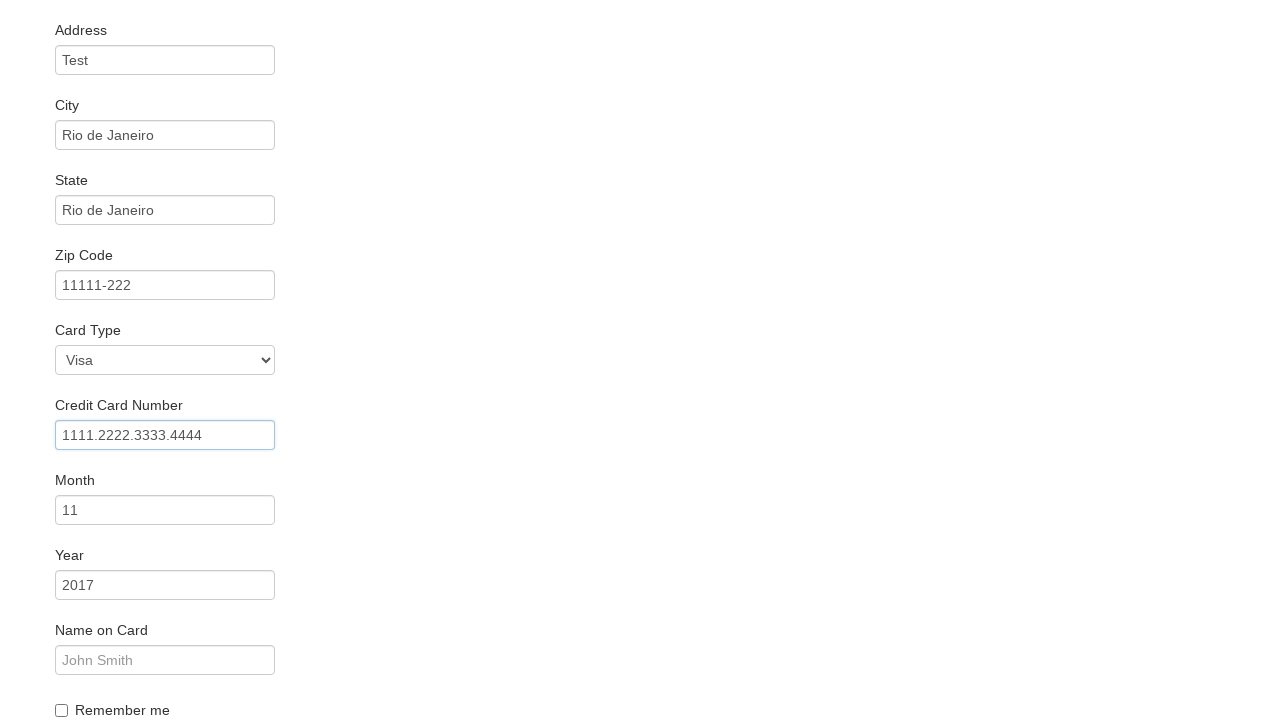

Filled credit card month: 12 on #creditCardMonth
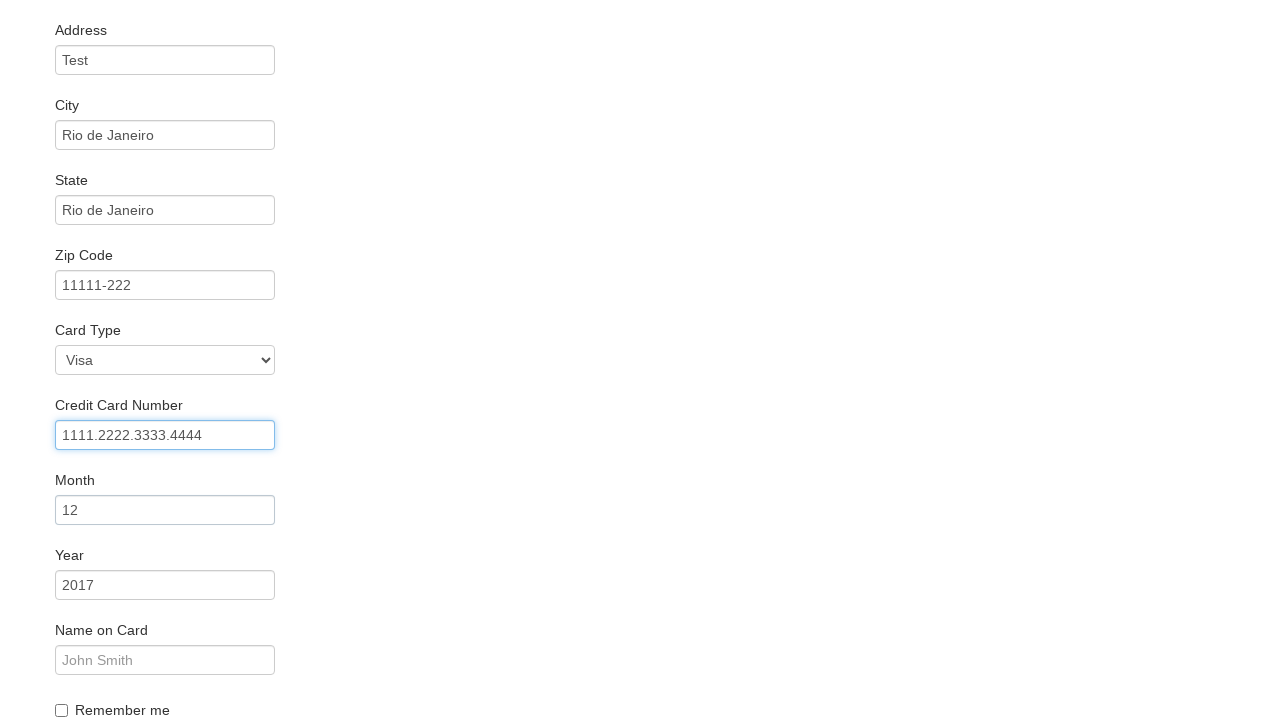

Filled credit card year: 2028 on #creditCardYear
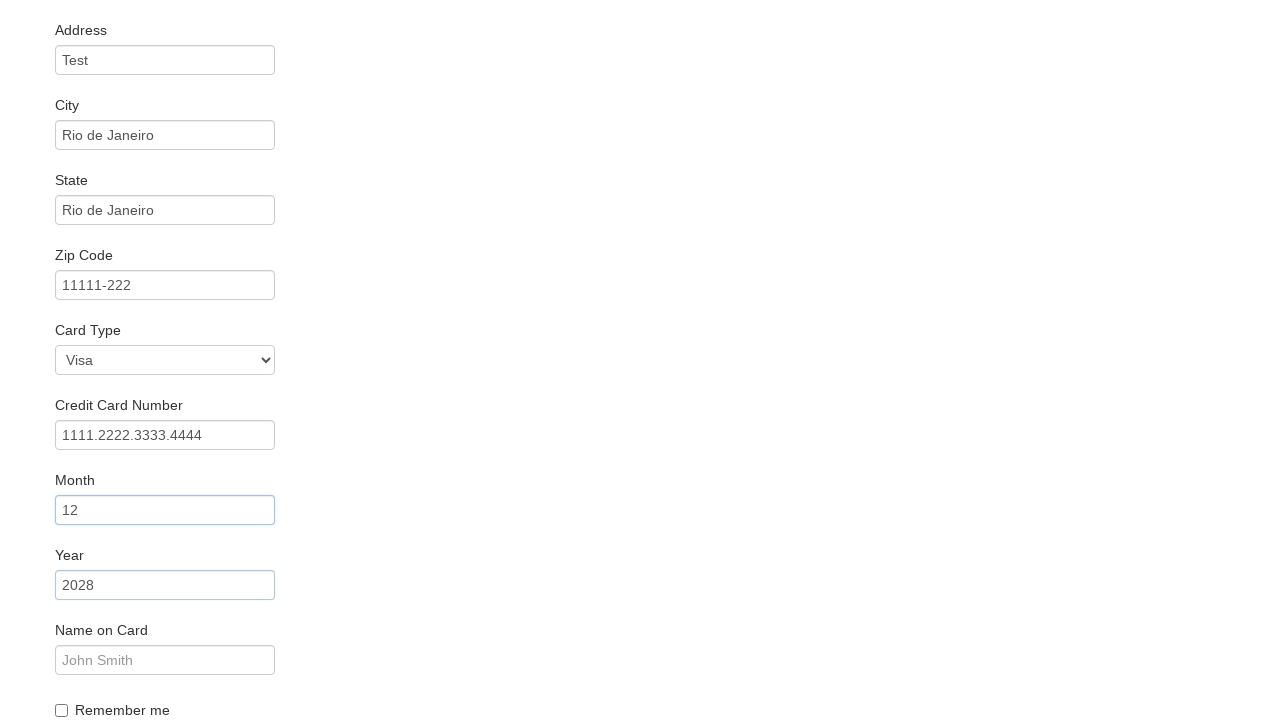

Filled name on card: David Medeiros on #nameOnCard
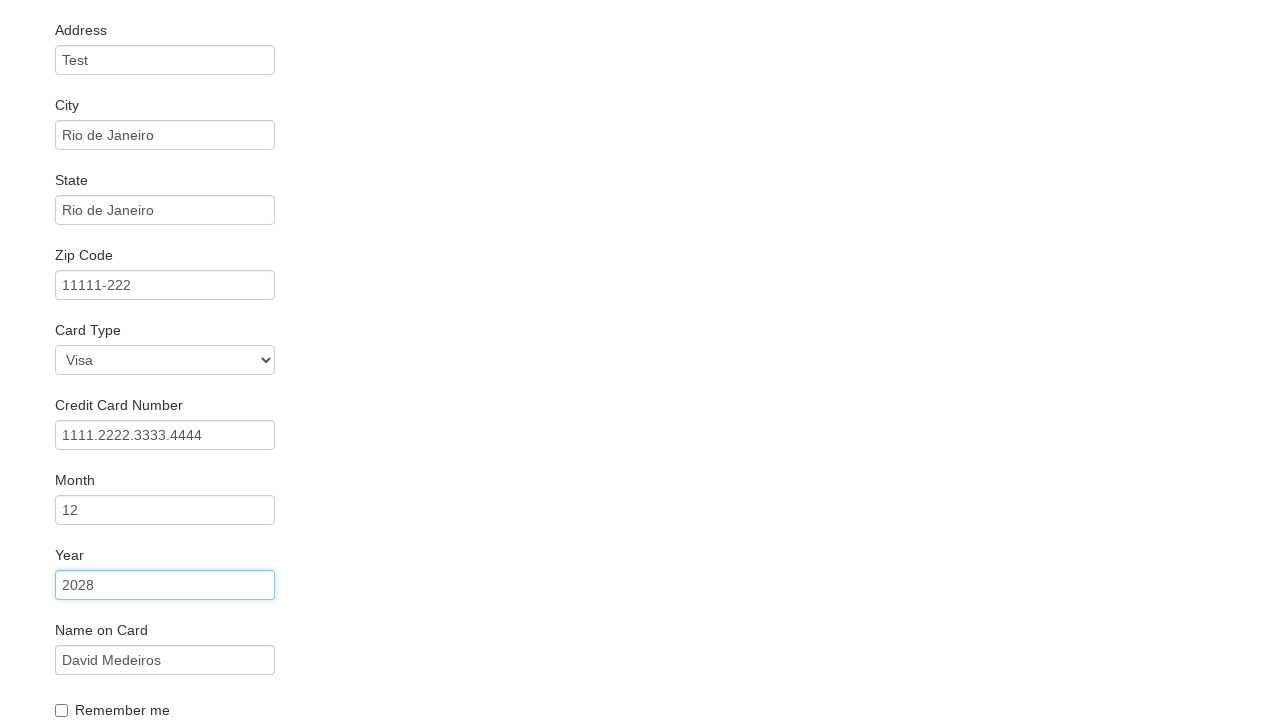

Checked Remember Me checkbox at (62, 710) on #rememberMe
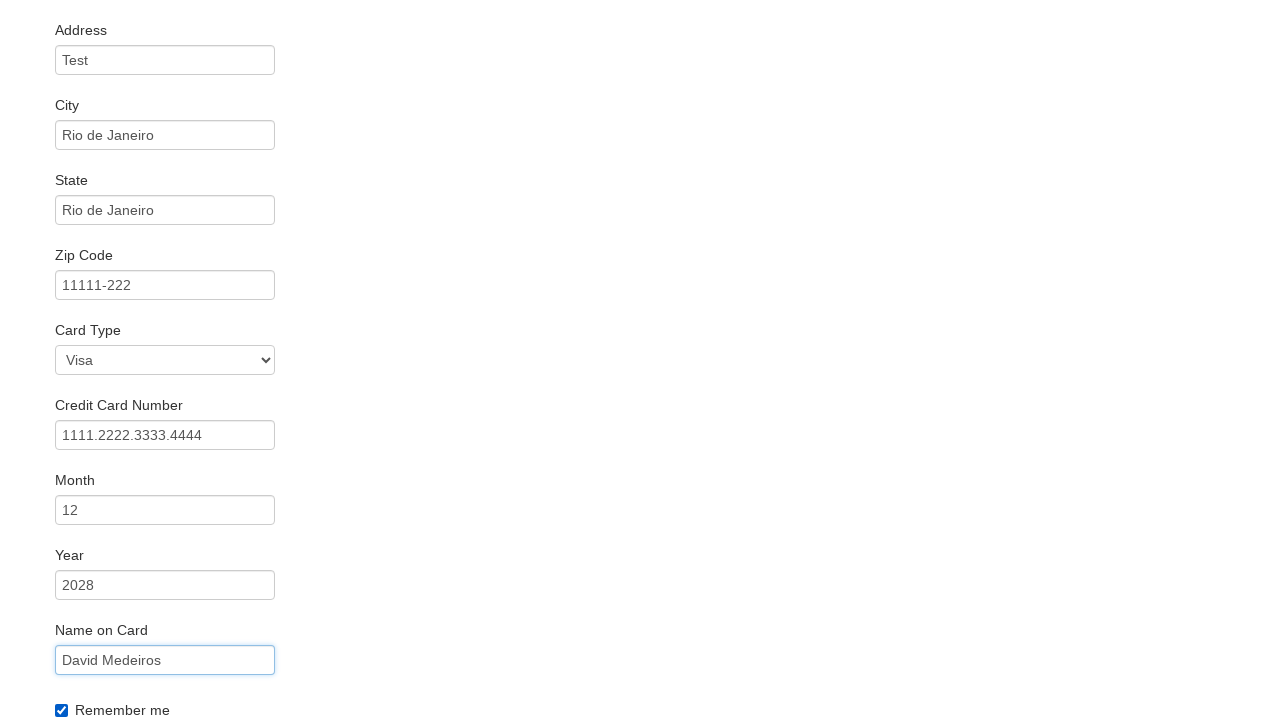

Clicked Purchase Flight button to submit booking at (118, 685) on input.btn.btn-primary
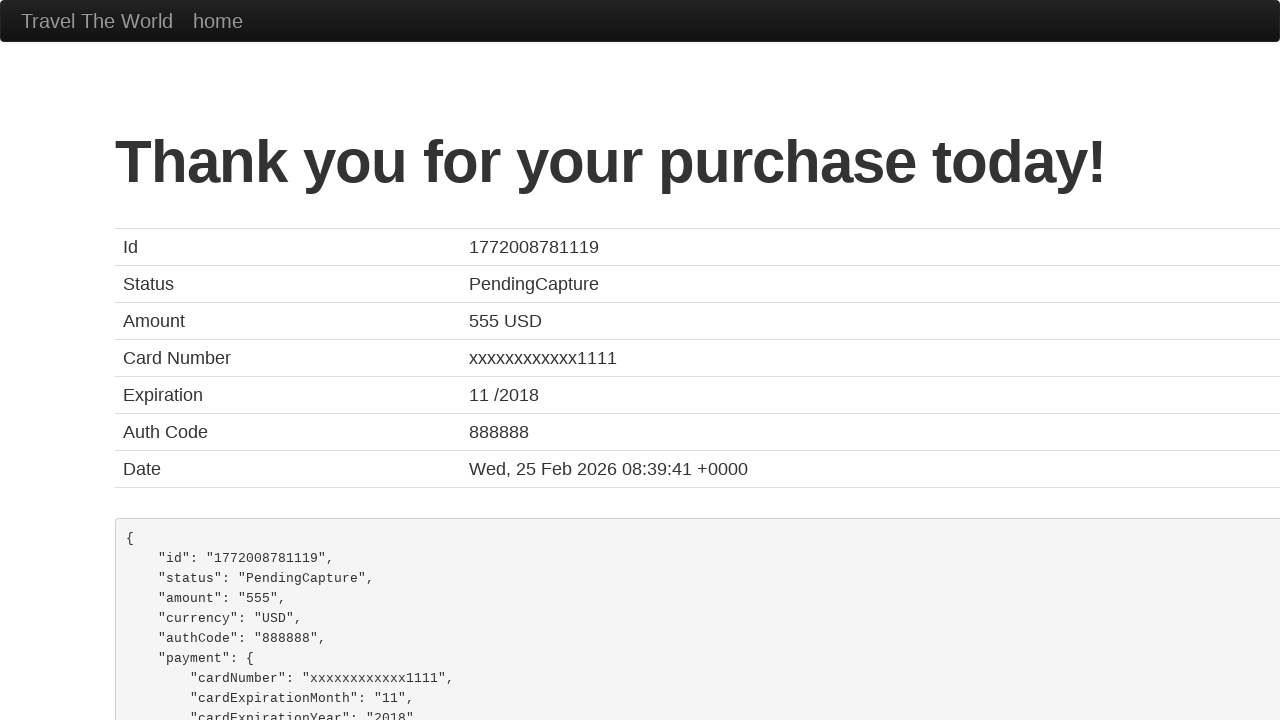

Flight booking confirmation page loaded
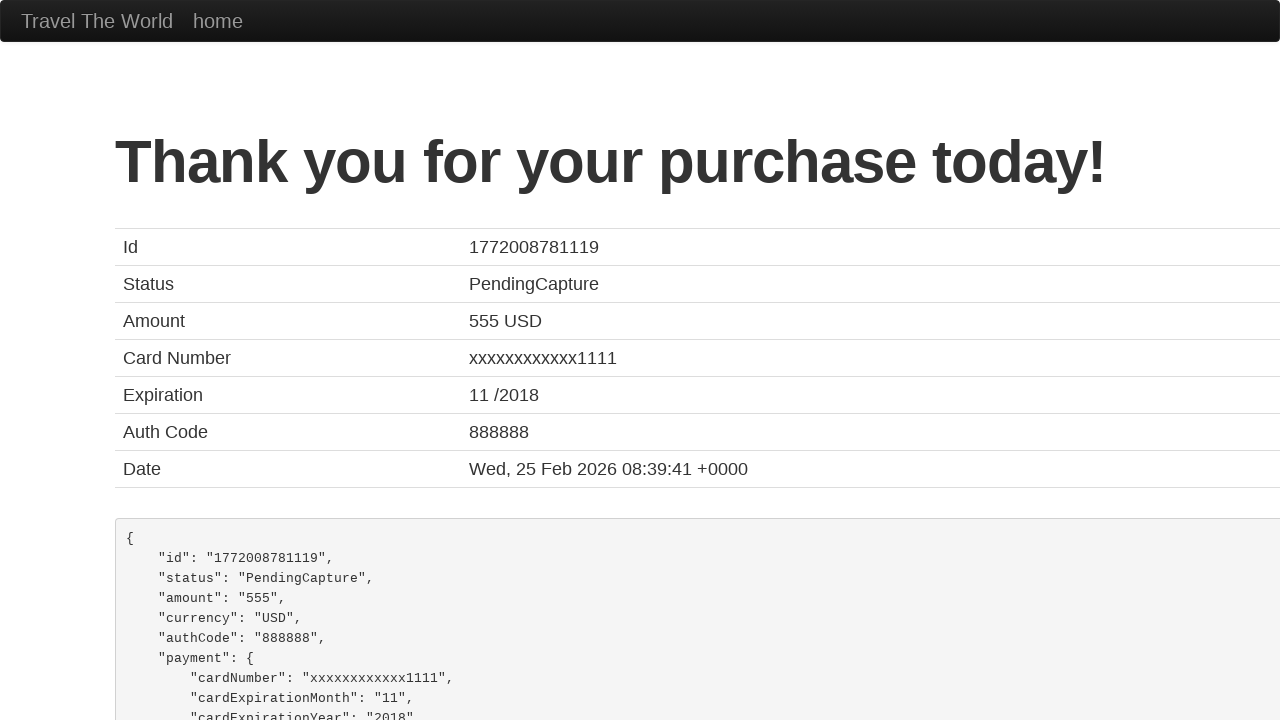

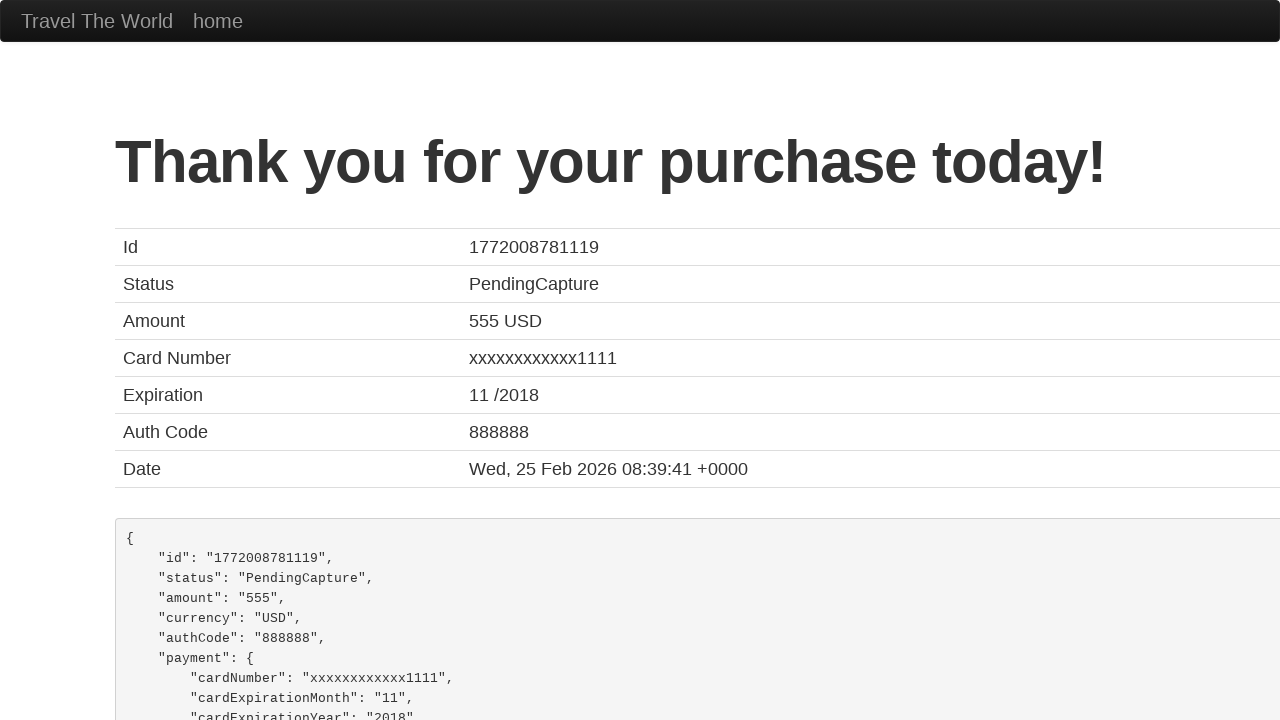